Tests a simple form by filling in first name, last name, email, and contact number fields, then submitting the form and verifying the submission completes.

Starting URL: https://v1.training-support.net/selenium/simple-form

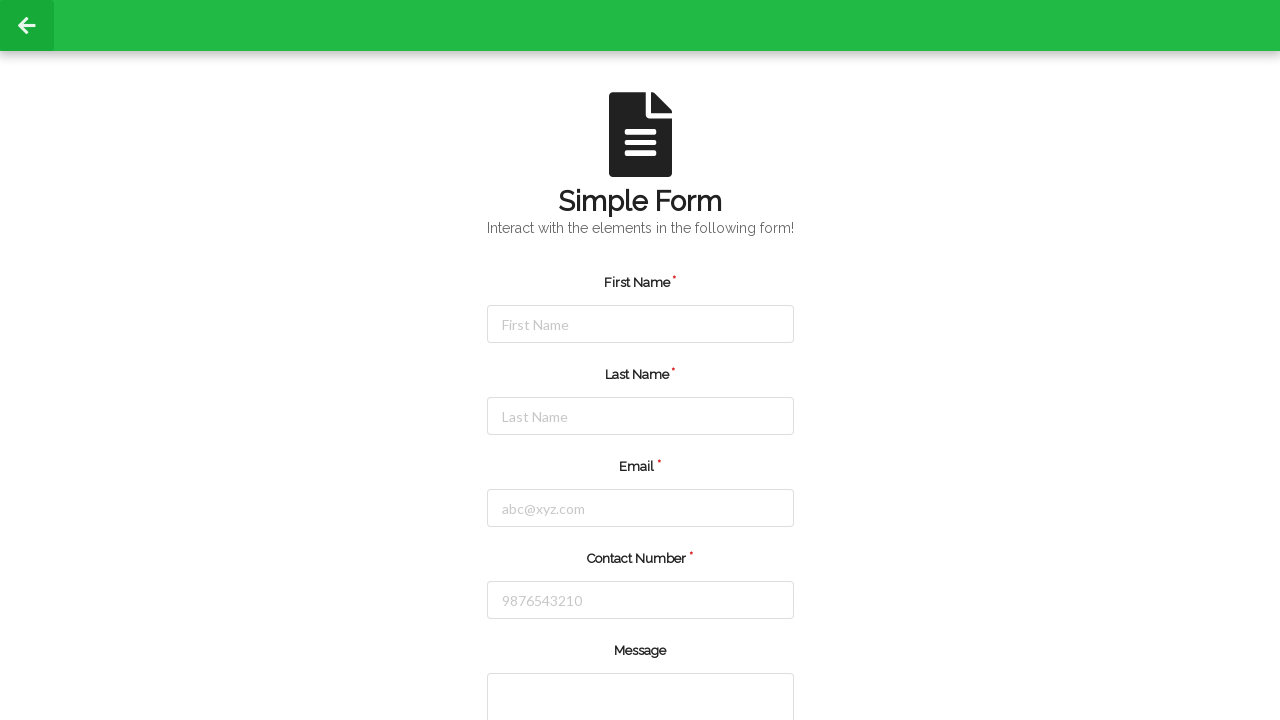

Filled first name field with 'John' on #firstName
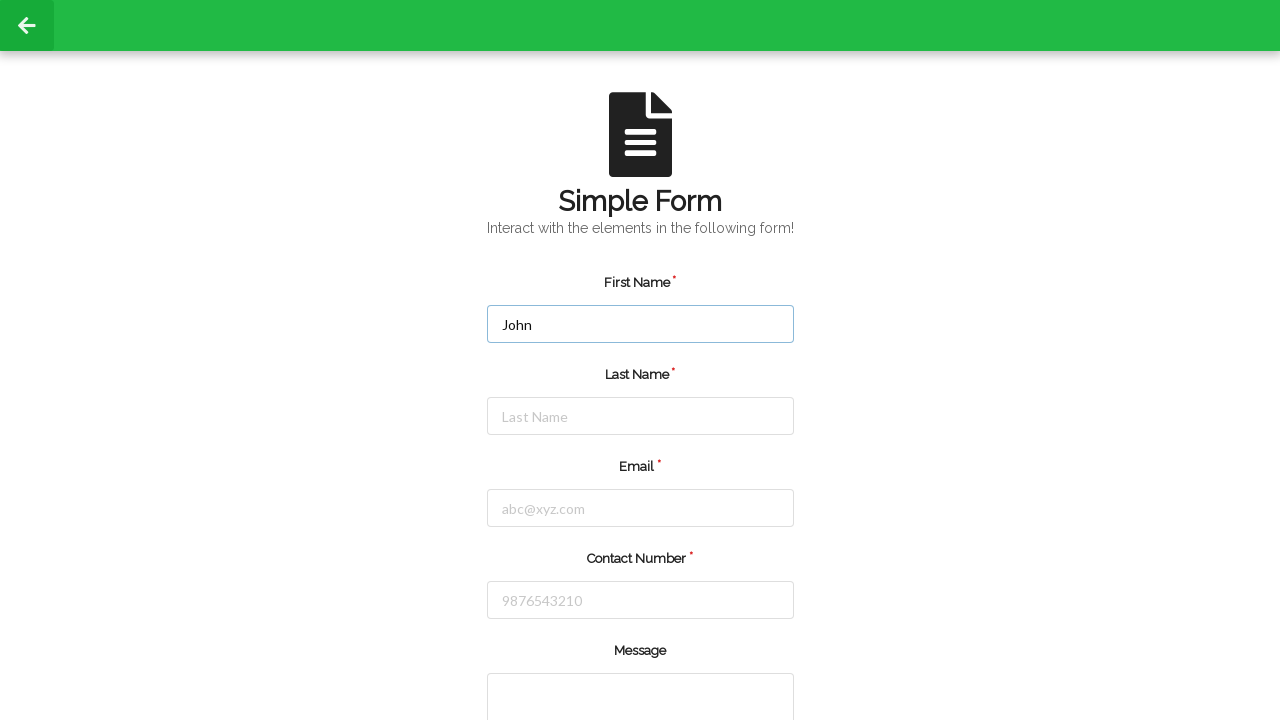

Filled last name field with 'Doe' on #lastName
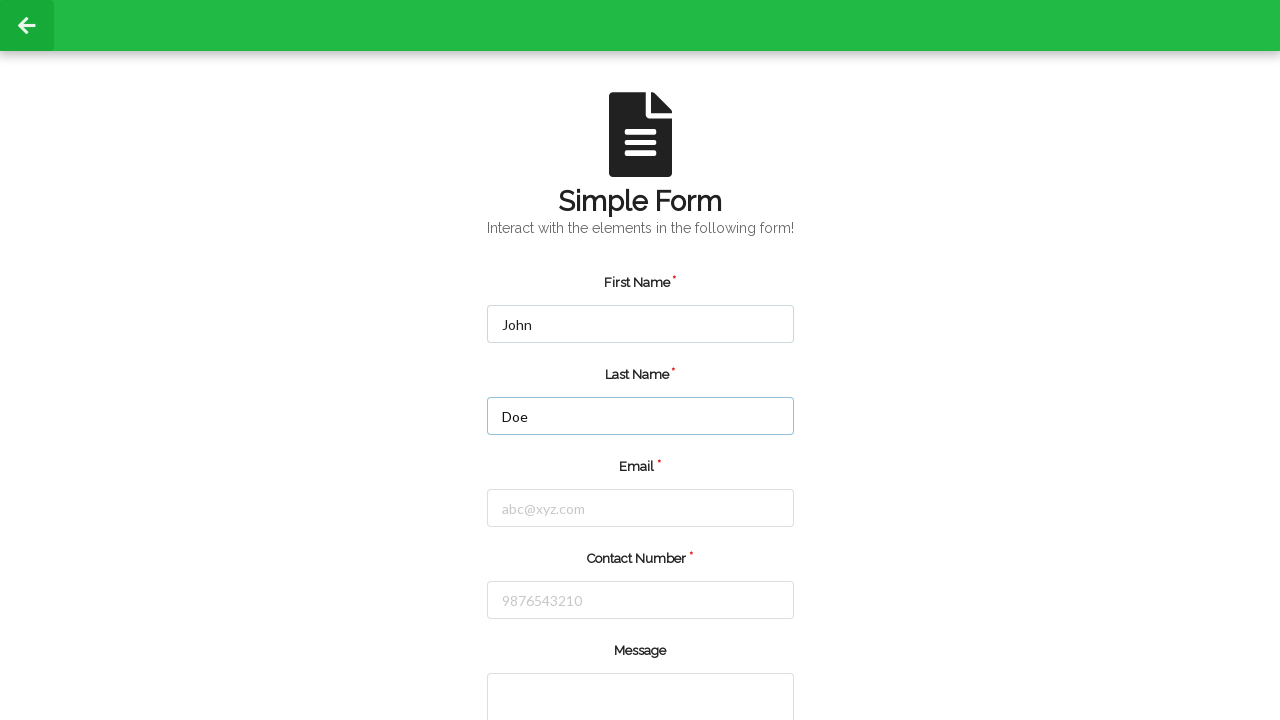

Filled email field with 'john.doe@example.com' on #email
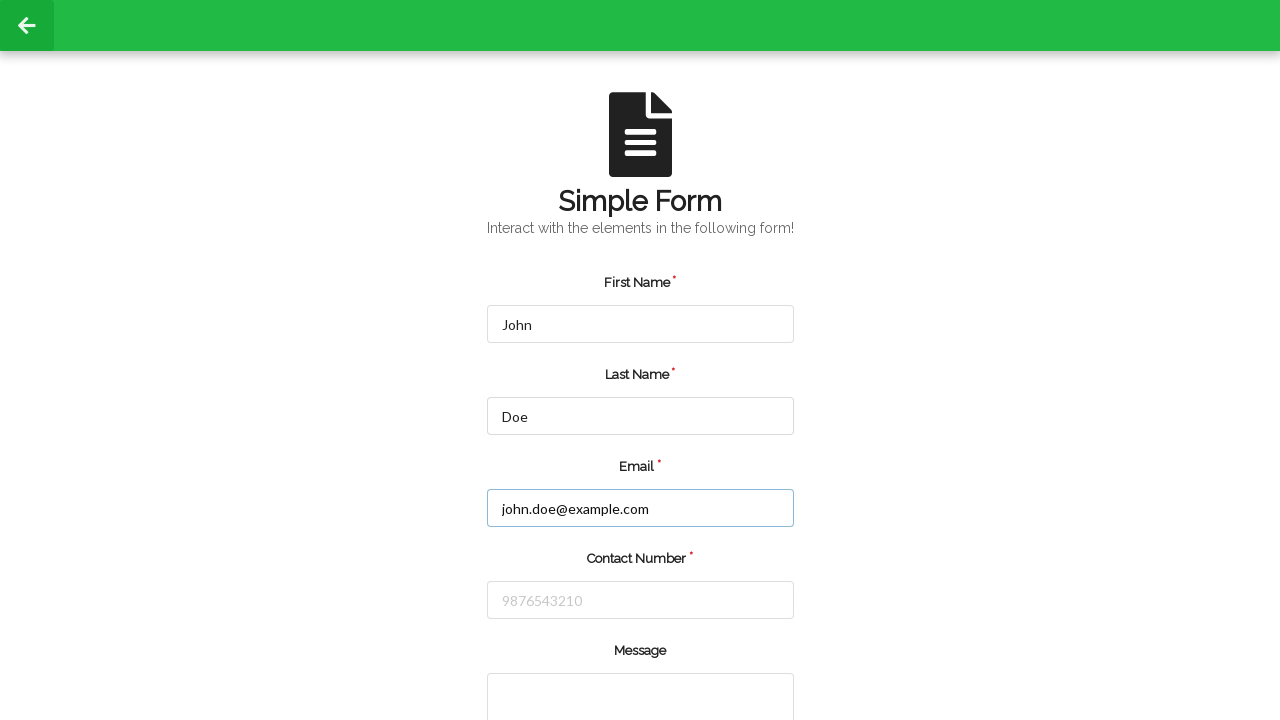

Filled contact number field with '1234567890' on #number
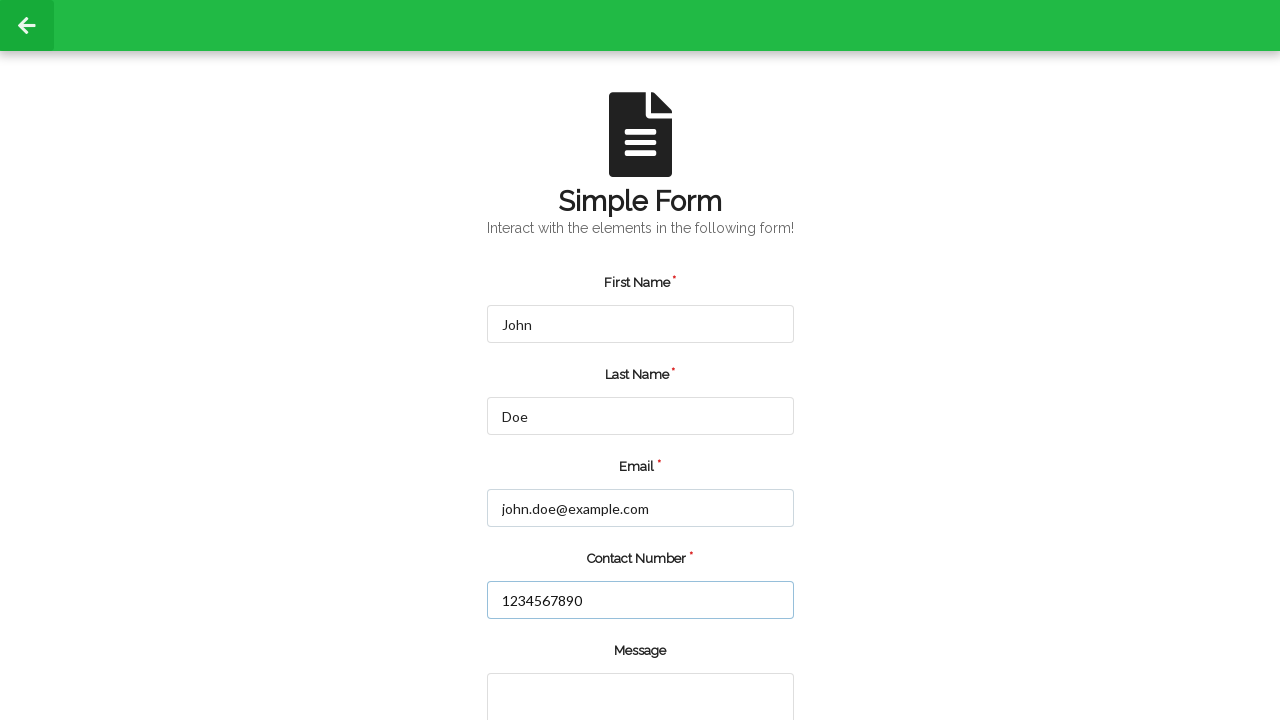

Clicked submit button to submit the form at (558, 660) on input[value='submit']
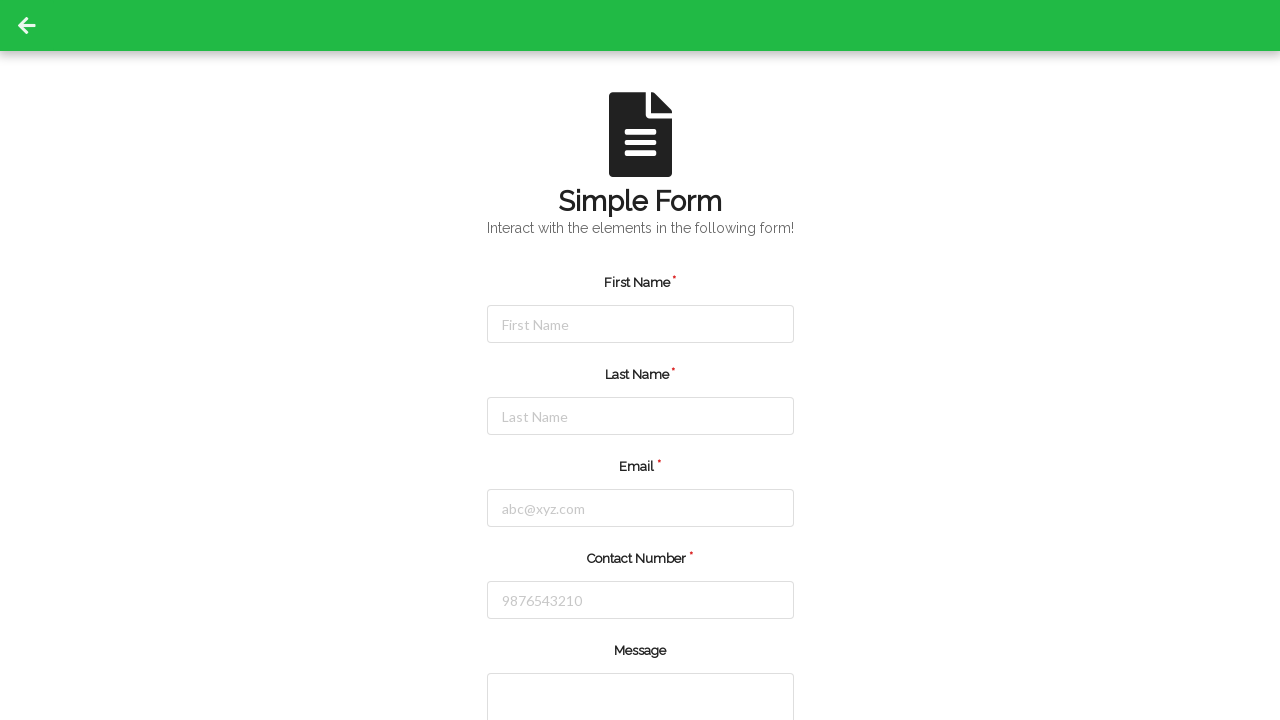

Waited for form submission to complete
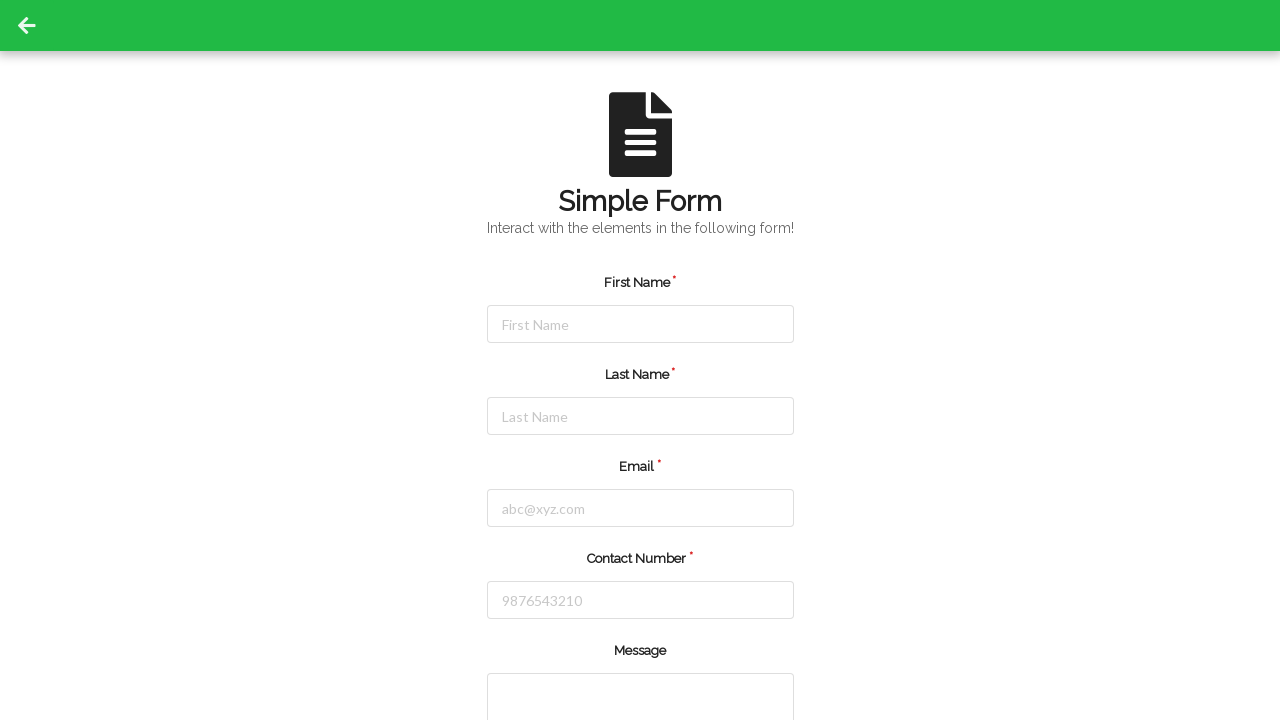

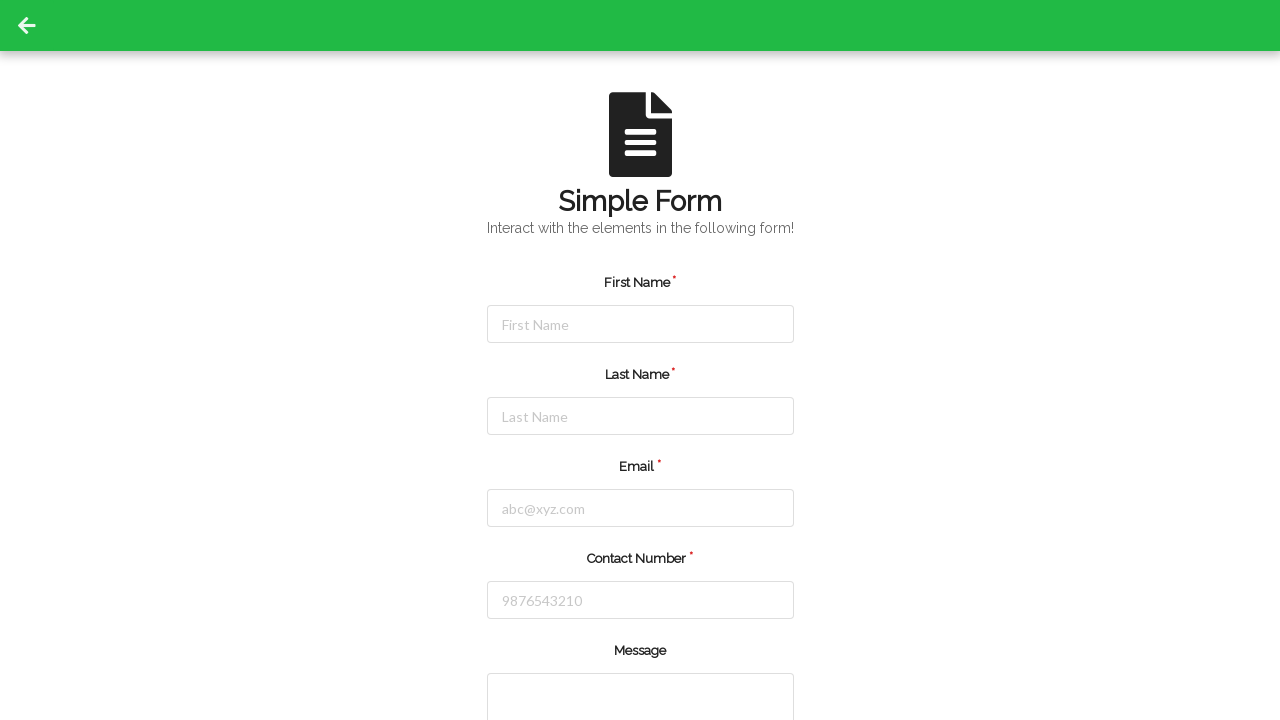